Tests hover functionality by hovering over an avatar and verifying that additional user information (caption) is displayed

Starting URL: http://the-internet.herokuapp.com/hovers

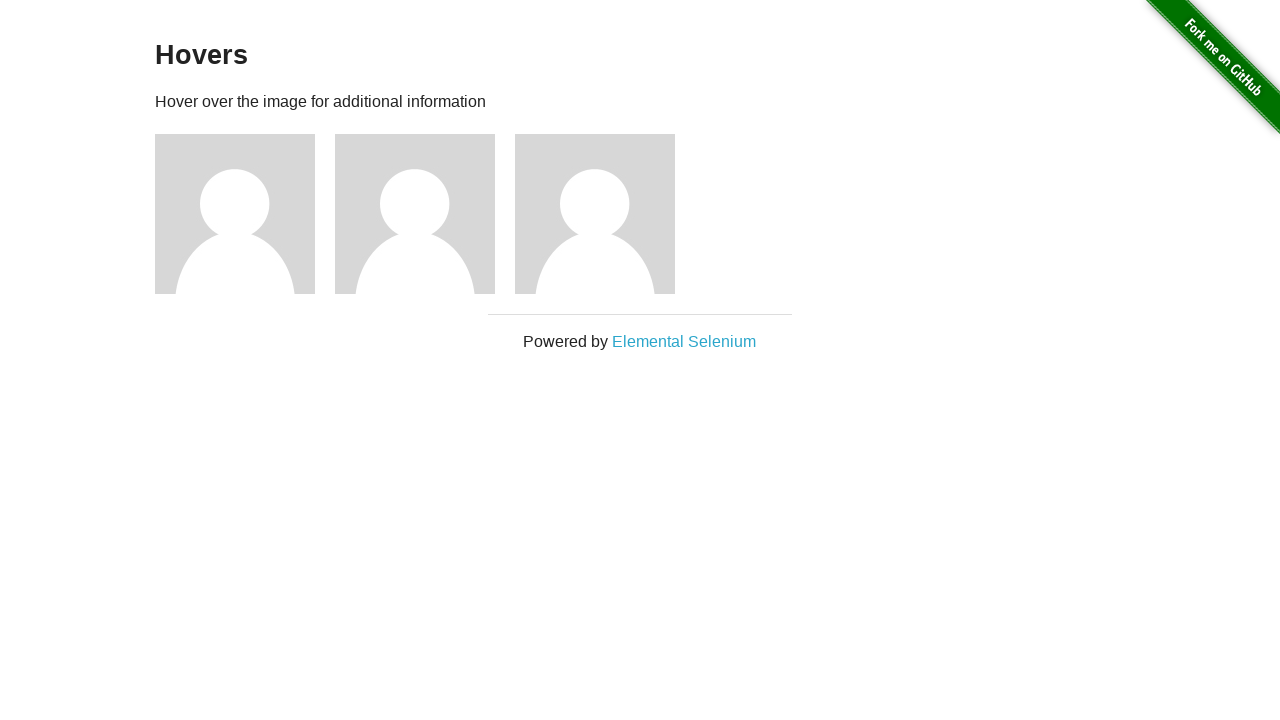

Navigated to hovers page
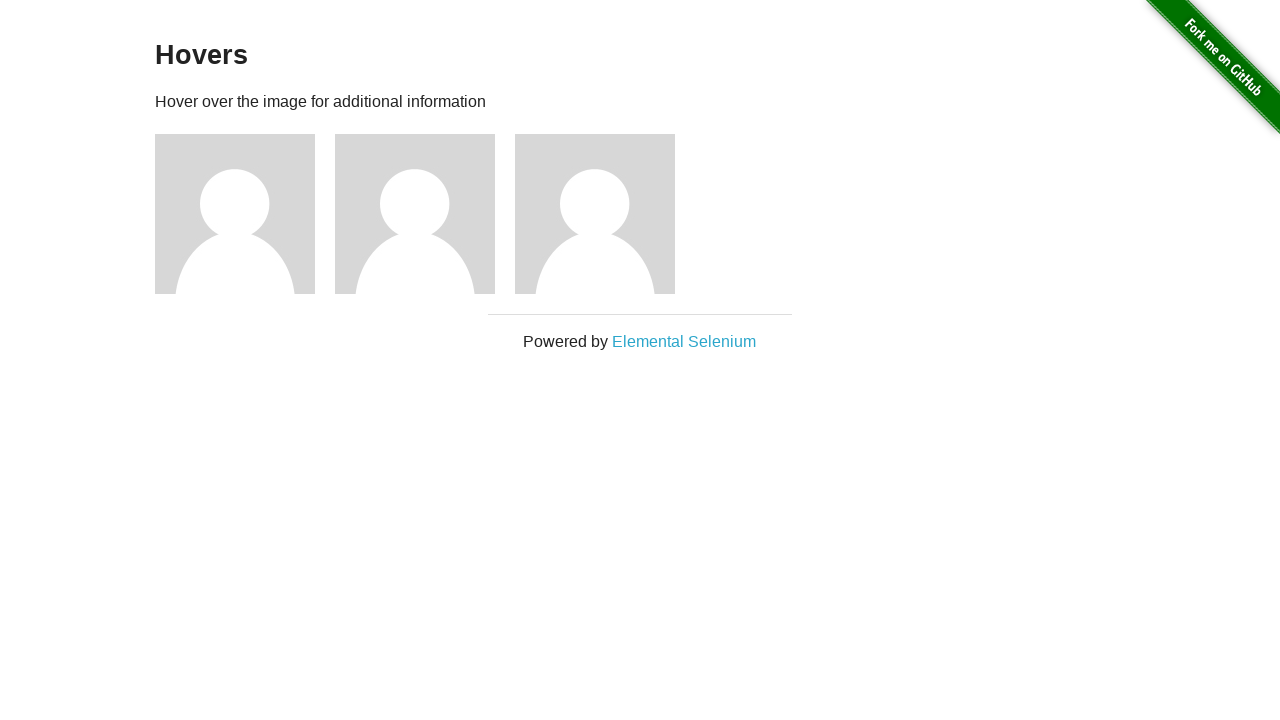

Located first avatar element
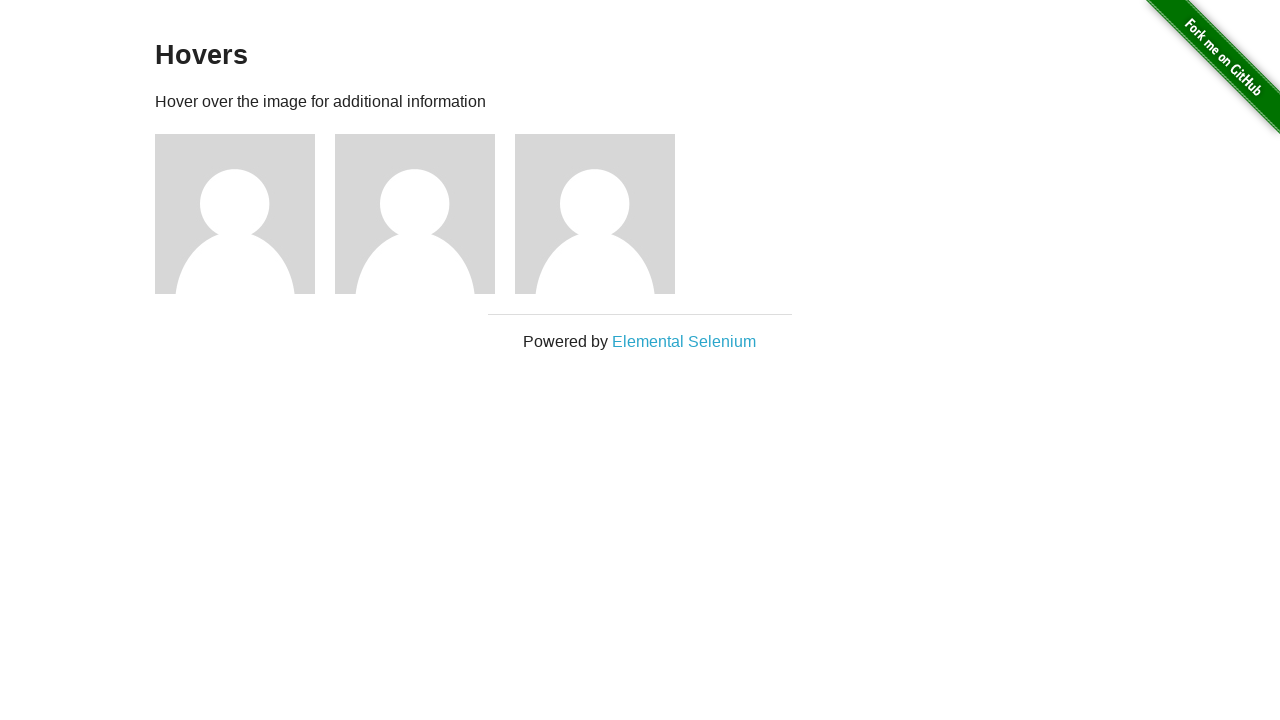

Hovered over first avatar at (245, 214) on .figure >> nth=0
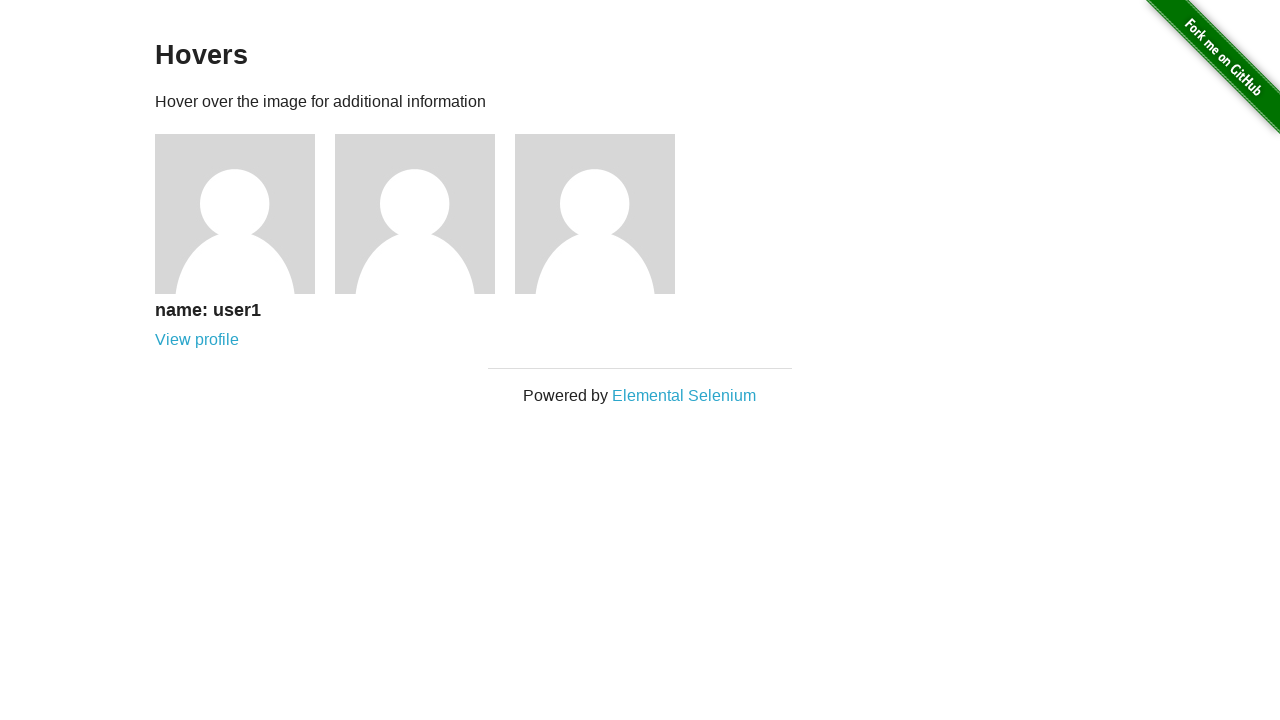

Located caption element
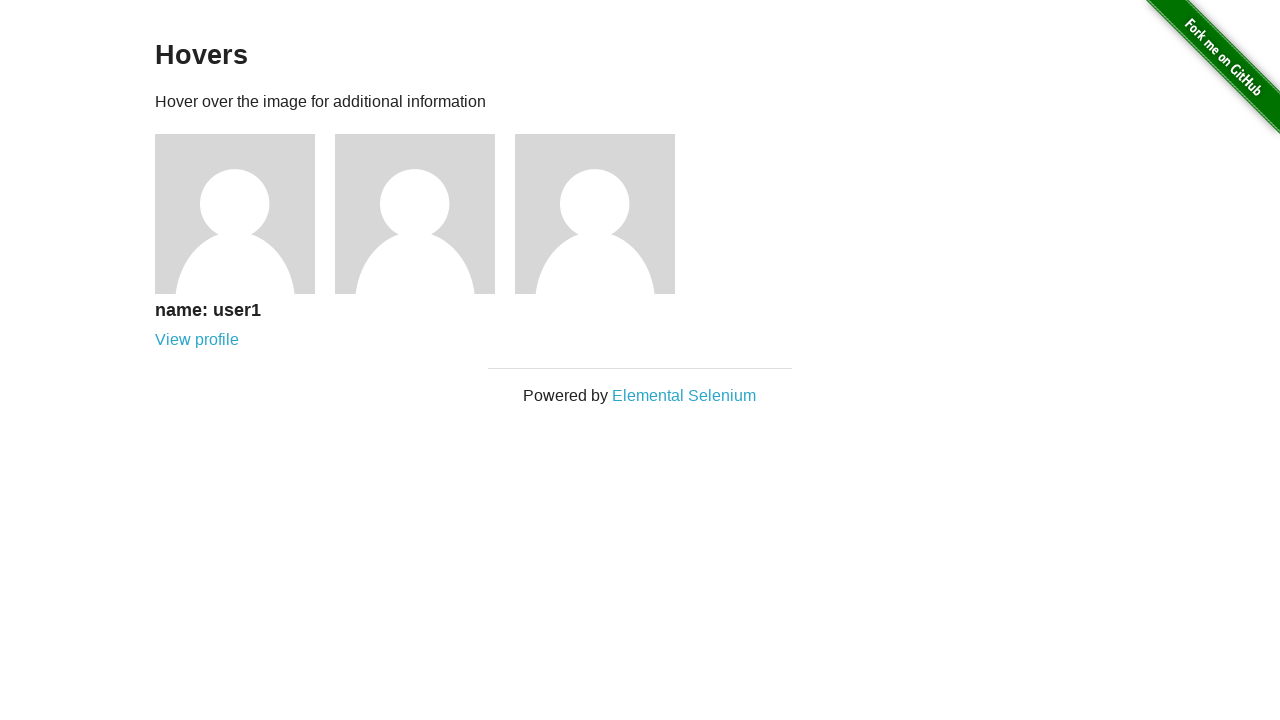

Verified that caption is visible after hover
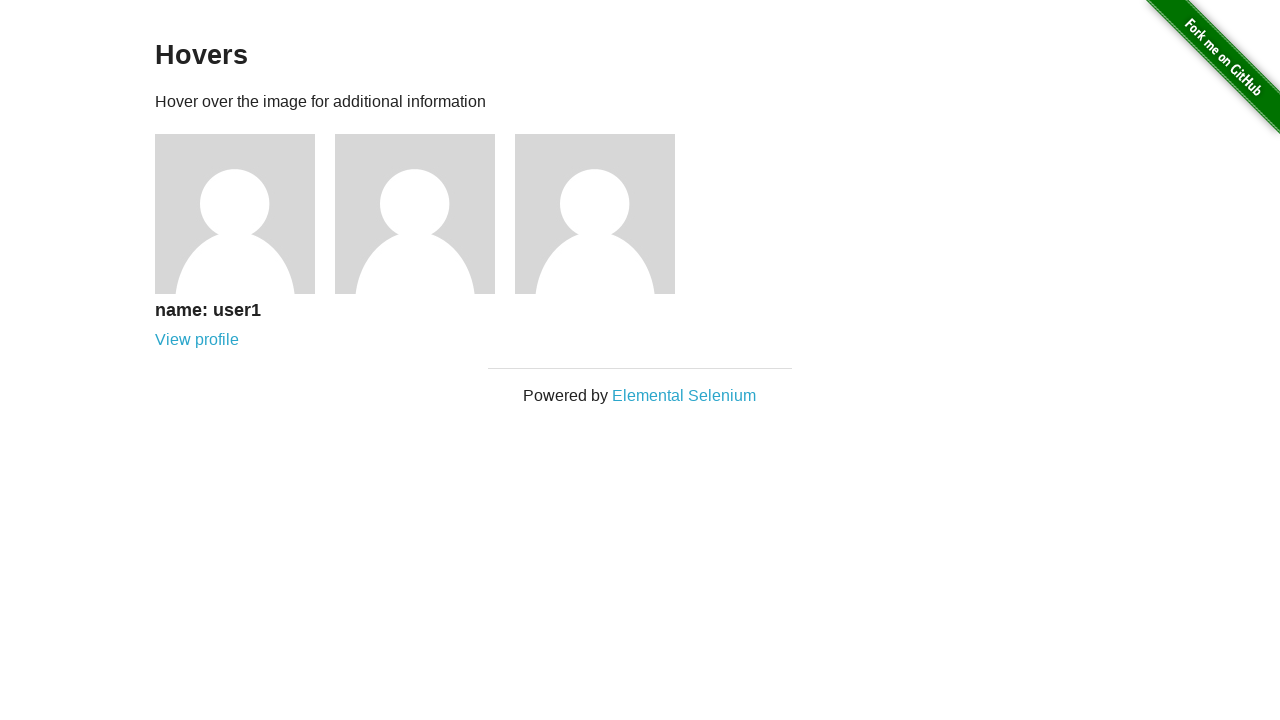

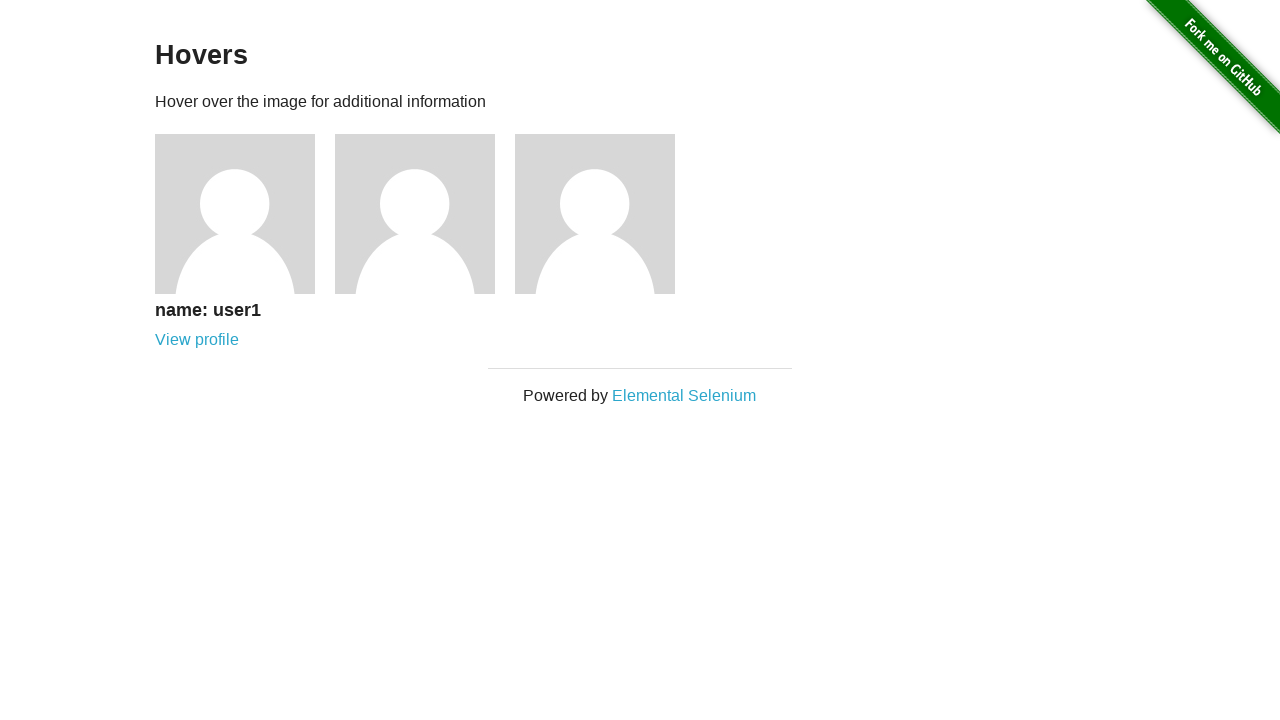